Tests the complete e-commerce order flow on DemoBlaze: selecting a laptop from the category, adding it to cart, filling out the order form with customer and payment details, and completing the purchase.

Starting URL: https://www.demoblaze.com/index.html#

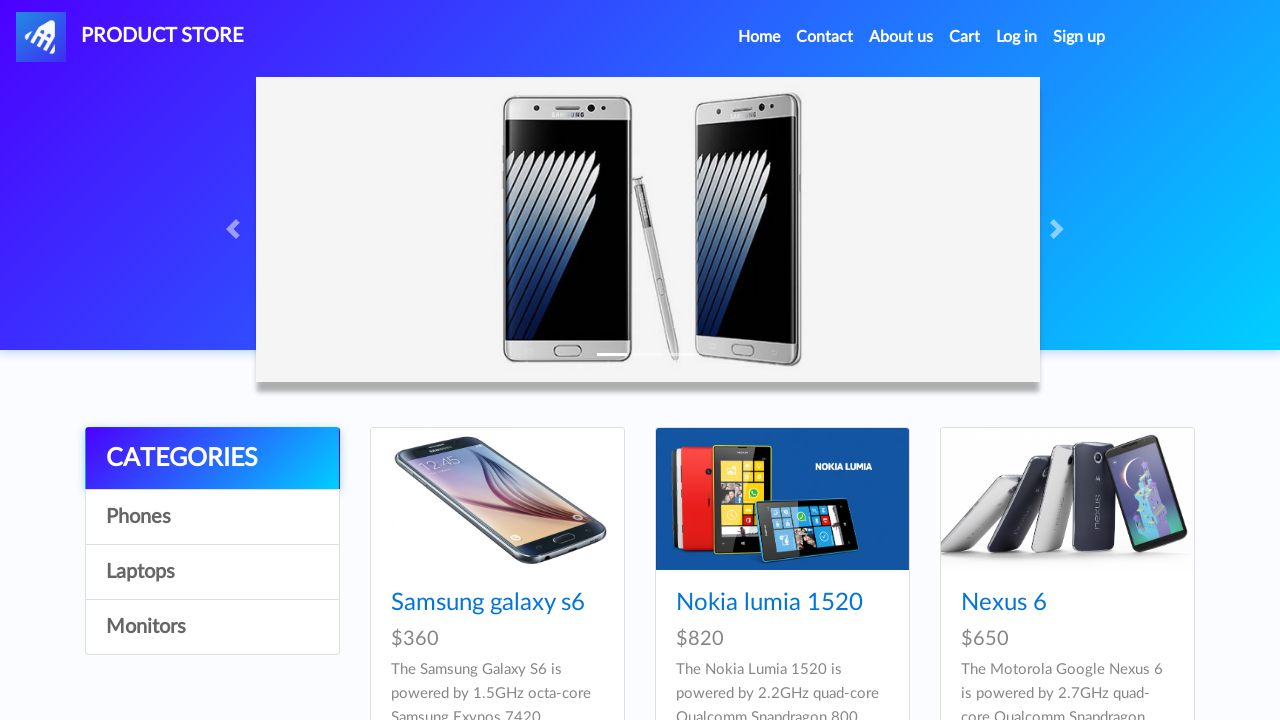

Clicked on Laptops category at (212, 572) on a:has-text('Laptops')
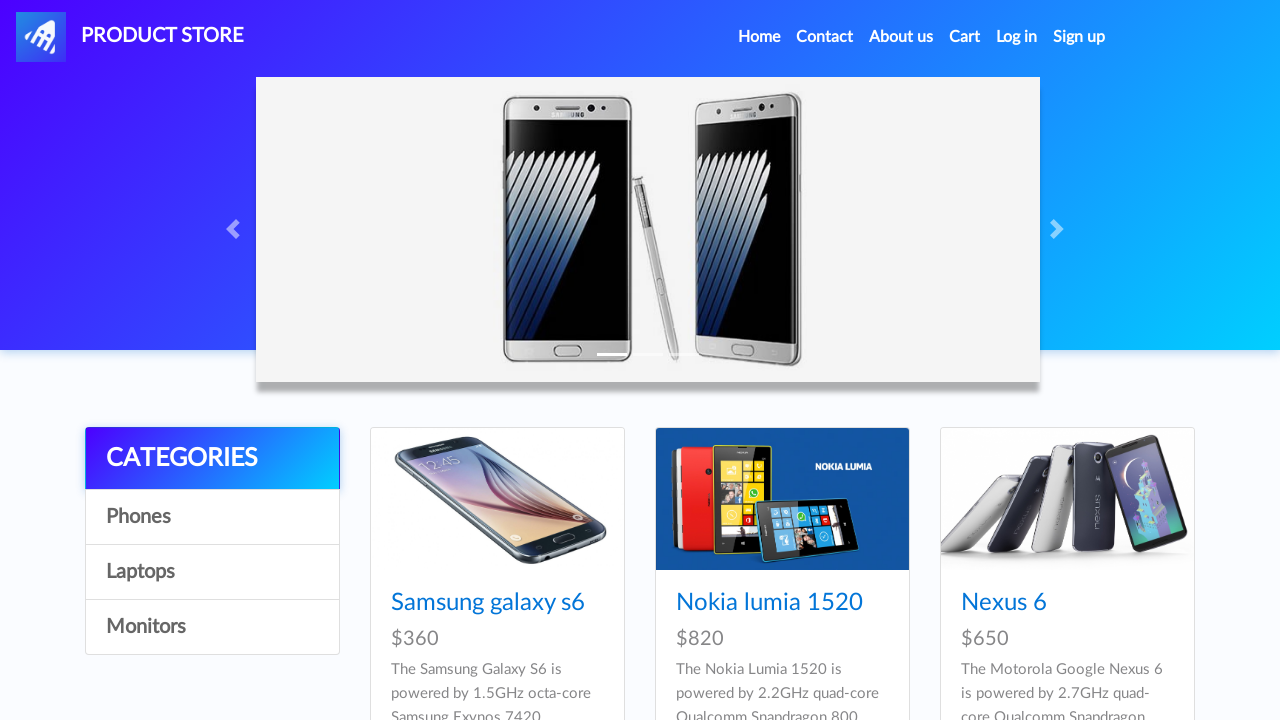

Waited 2 seconds for page to load
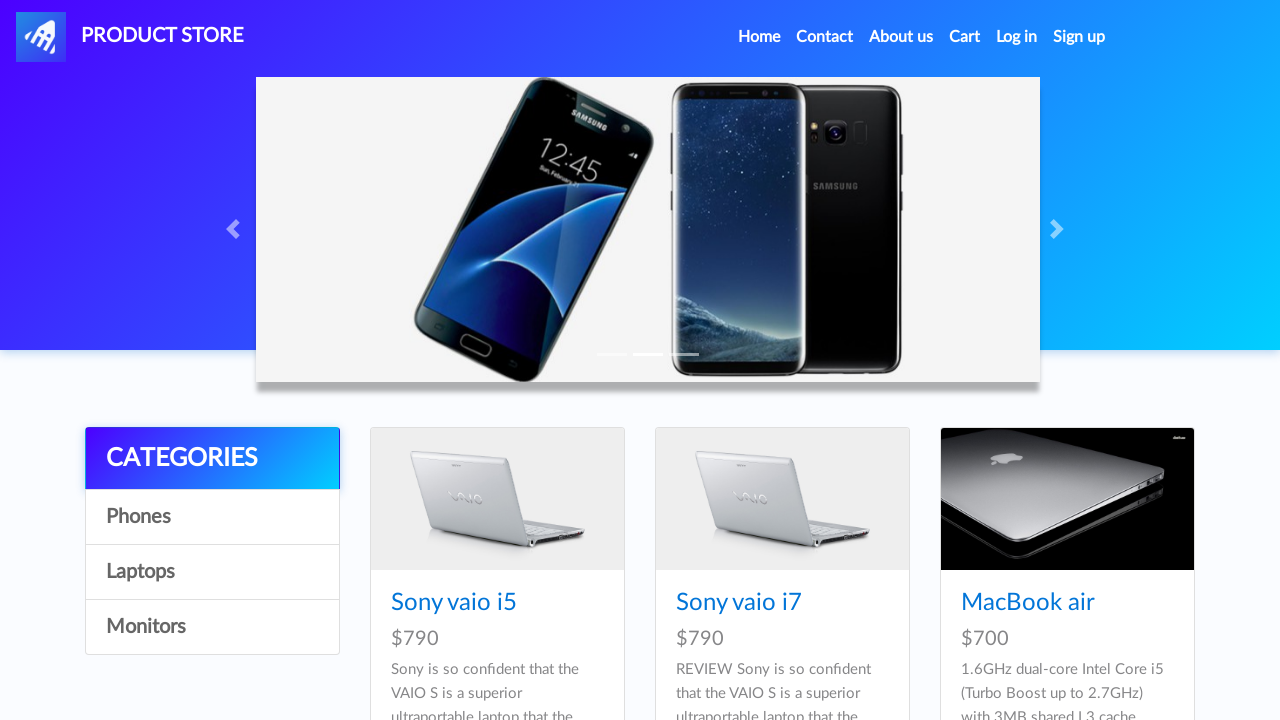

Scrolled down the page
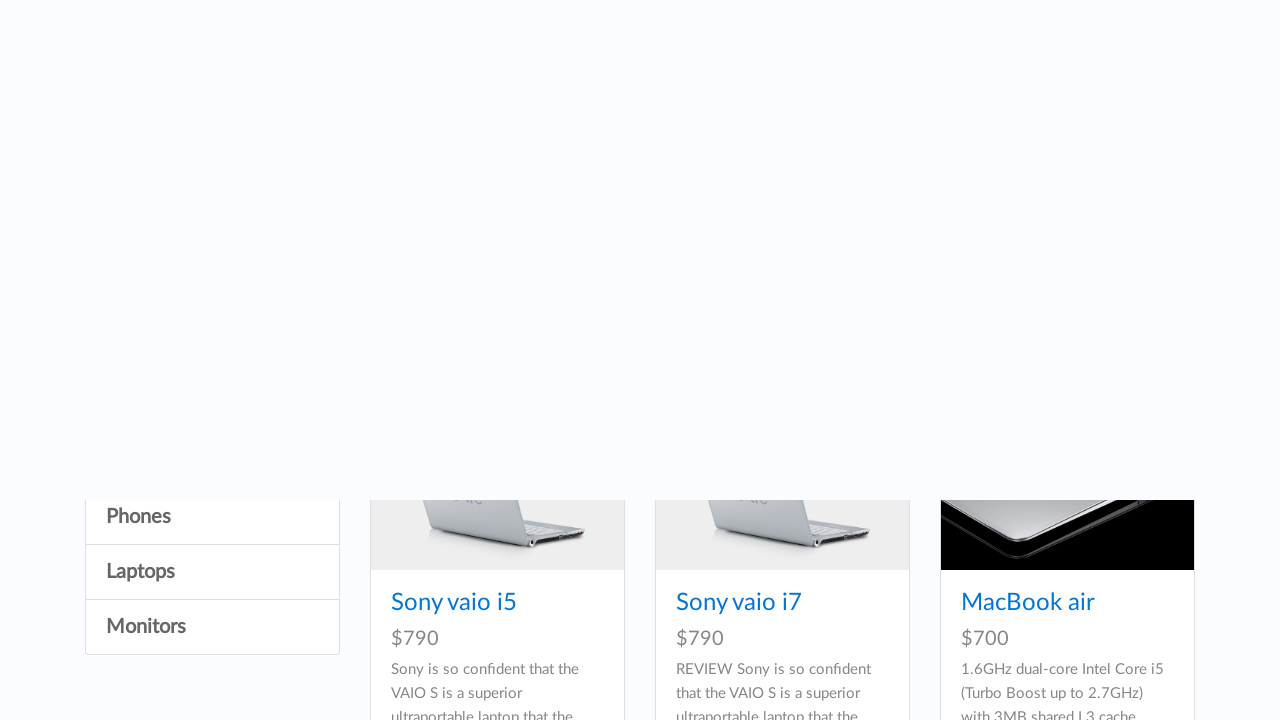

Waited 1 second
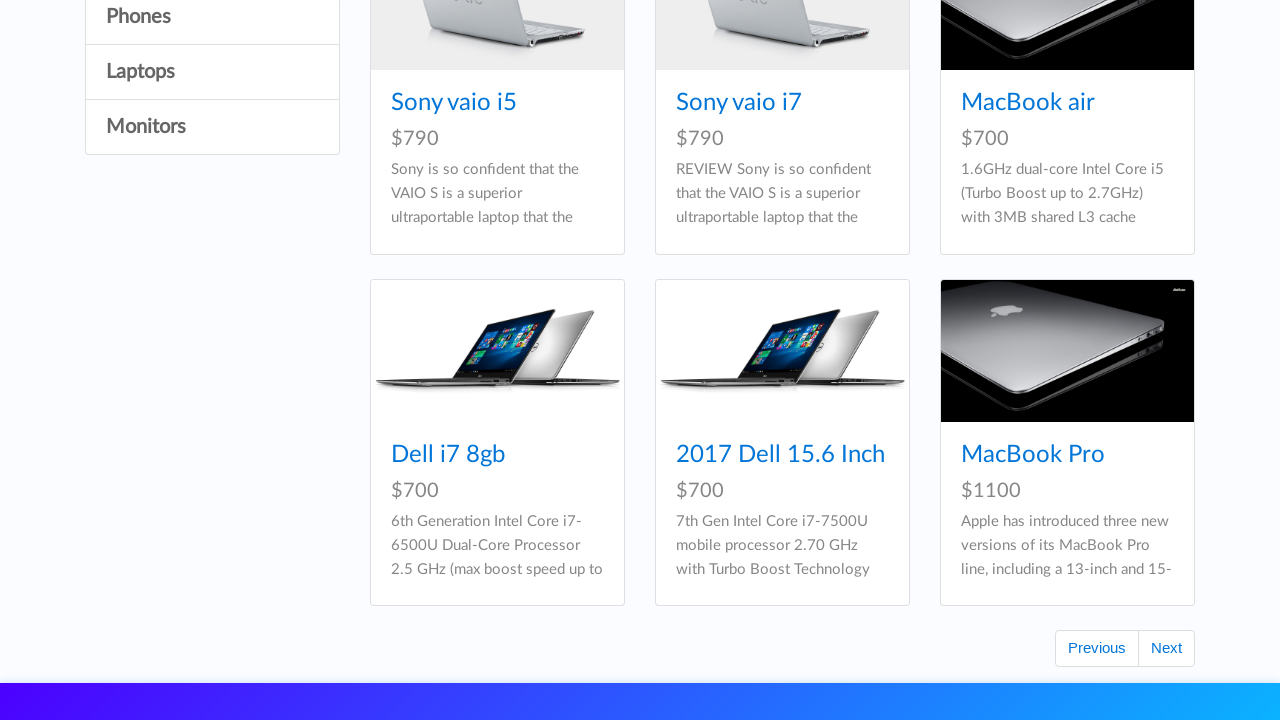

Scrolled down the page again
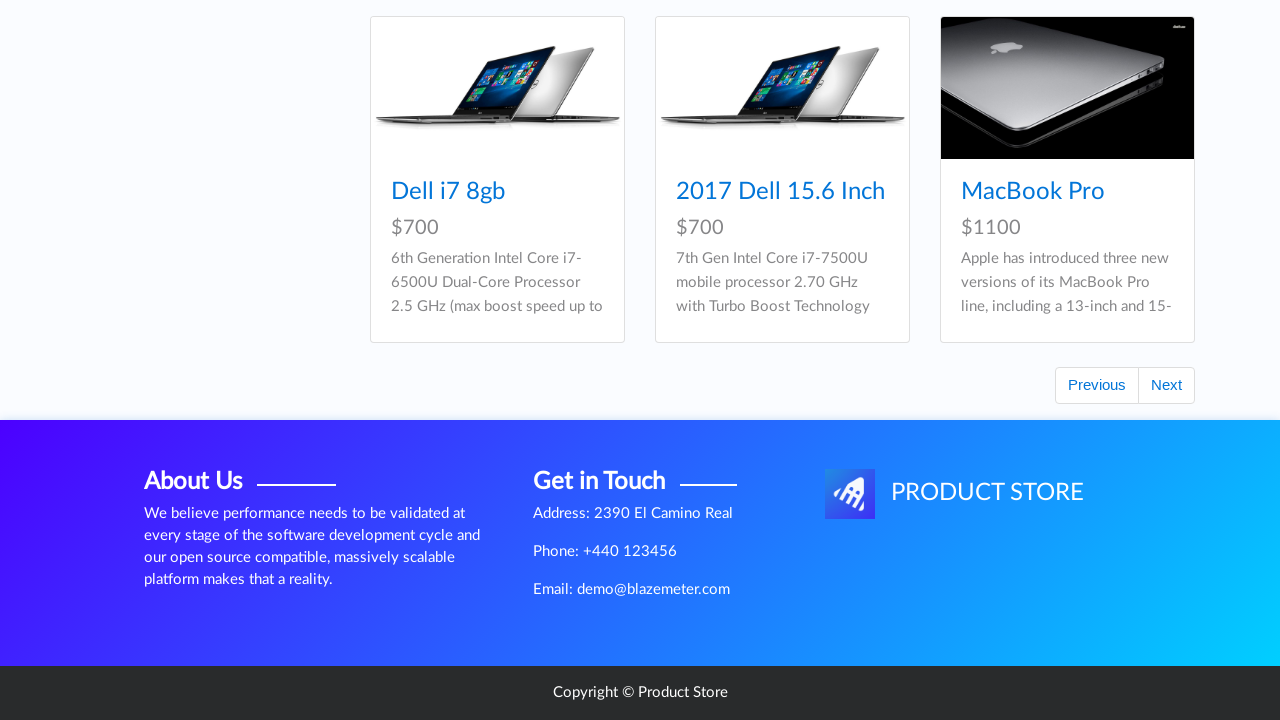

Clicked on Dell i7 8gb laptop at (448, 192) on a:has-text('Dell i7 8gb')
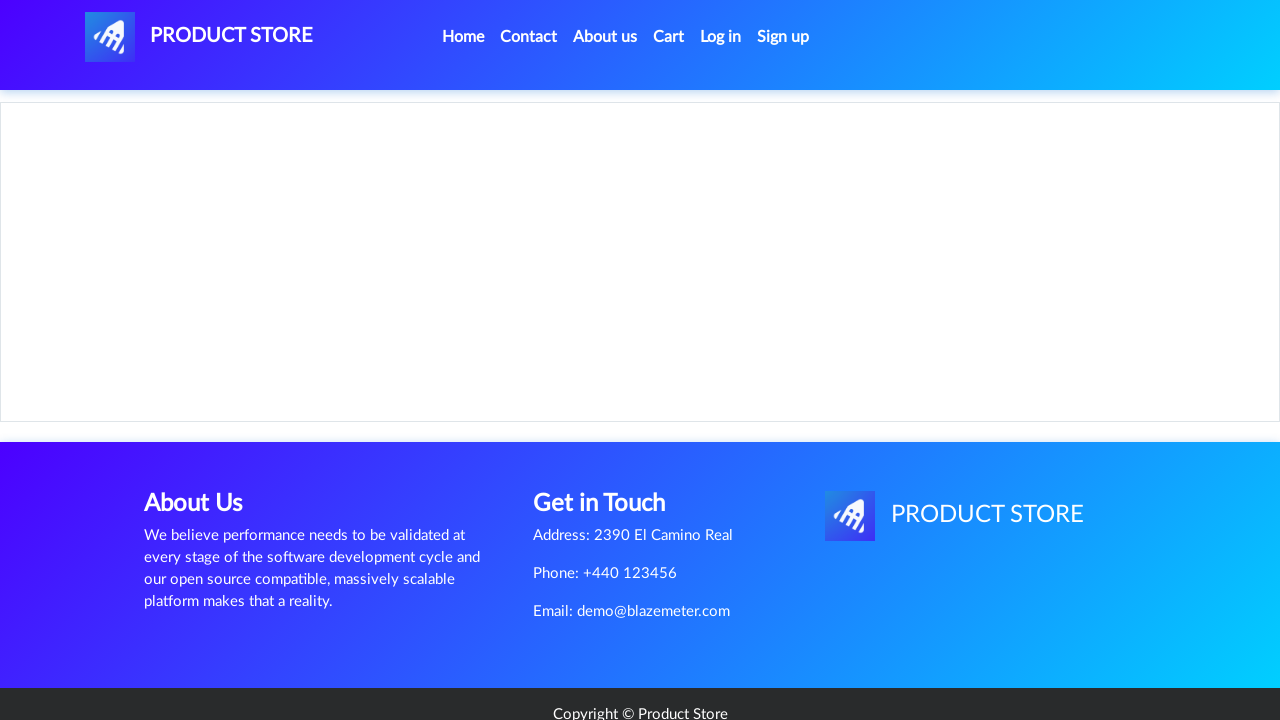

Waited 2 seconds for product details to load
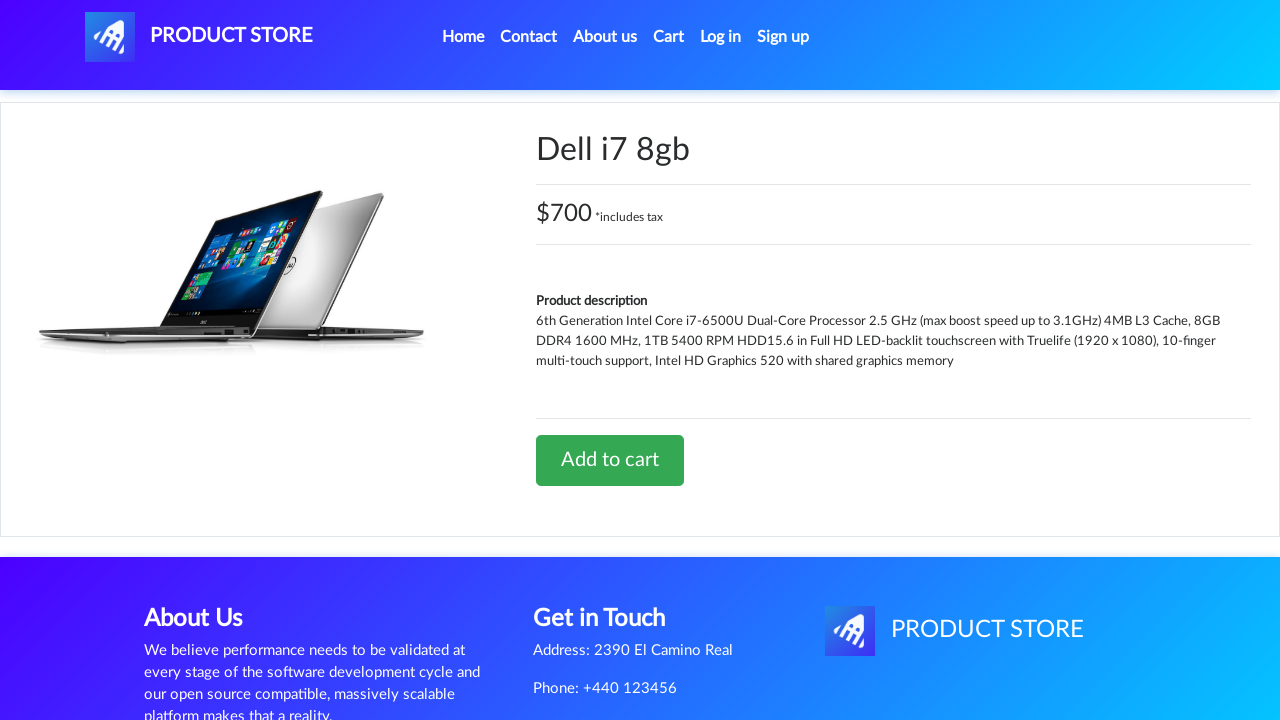

Clicked Add to cart button at (610, 460) on .btn.btn-success.btn-lg
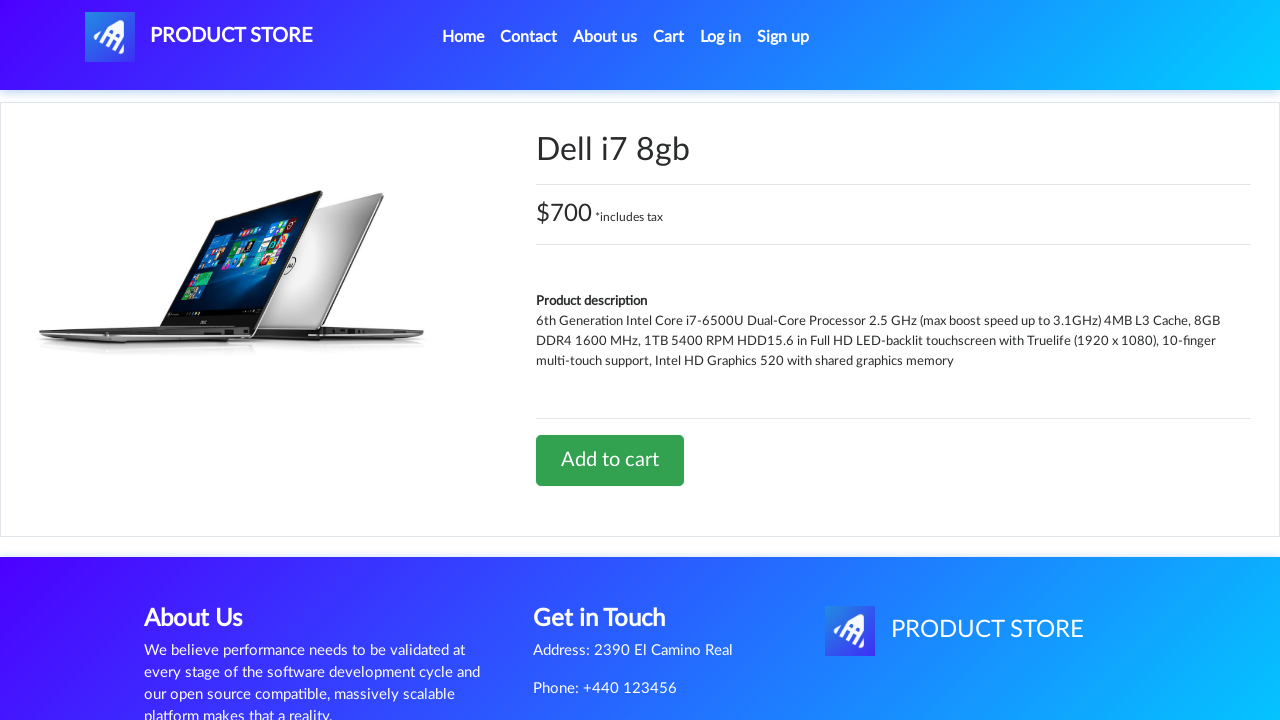

Set up dialog handler to accept alerts
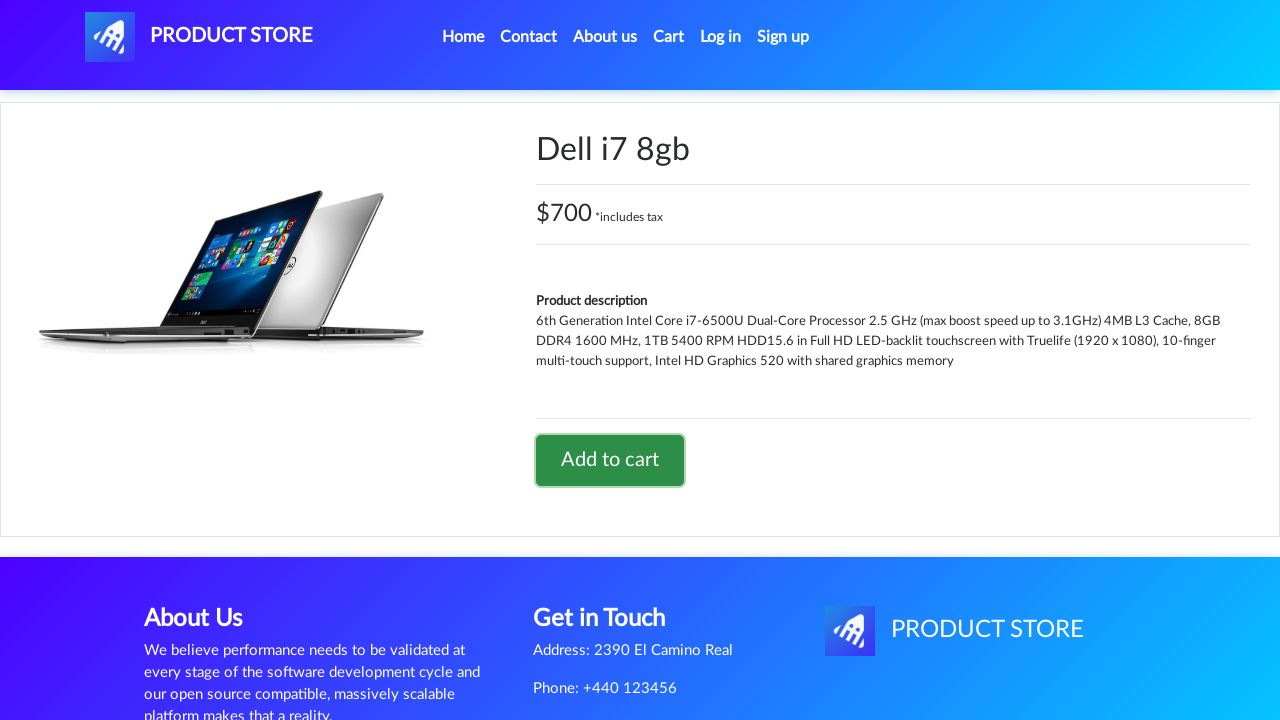

Waited 2 seconds for alert to be handled
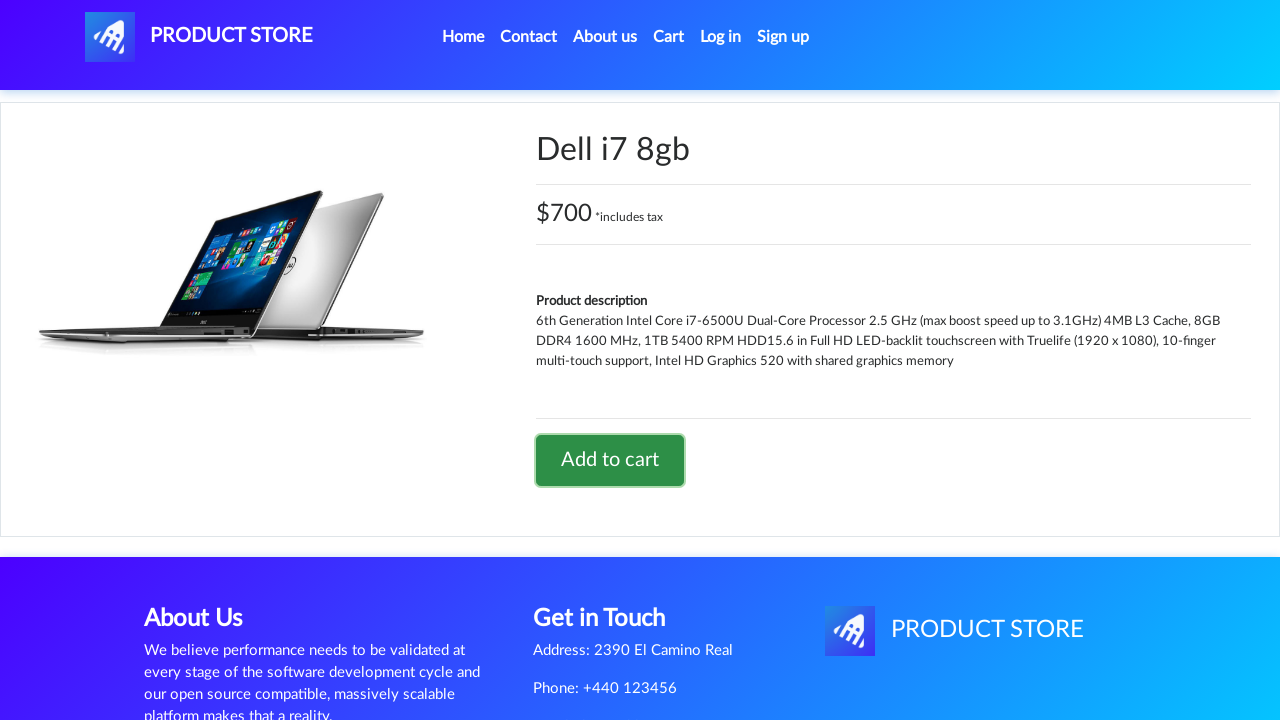

Clicked on Cart button at (669, 37) on #cartur
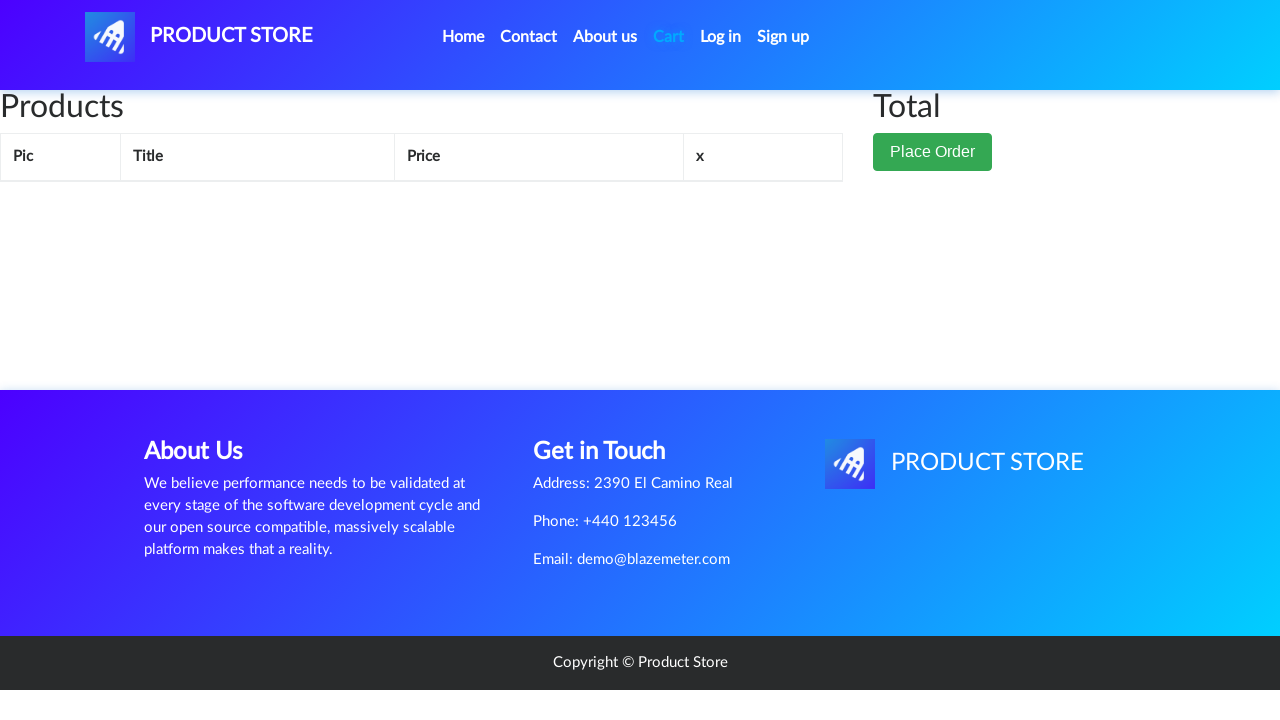

Waited 2 seconds for cart page to load
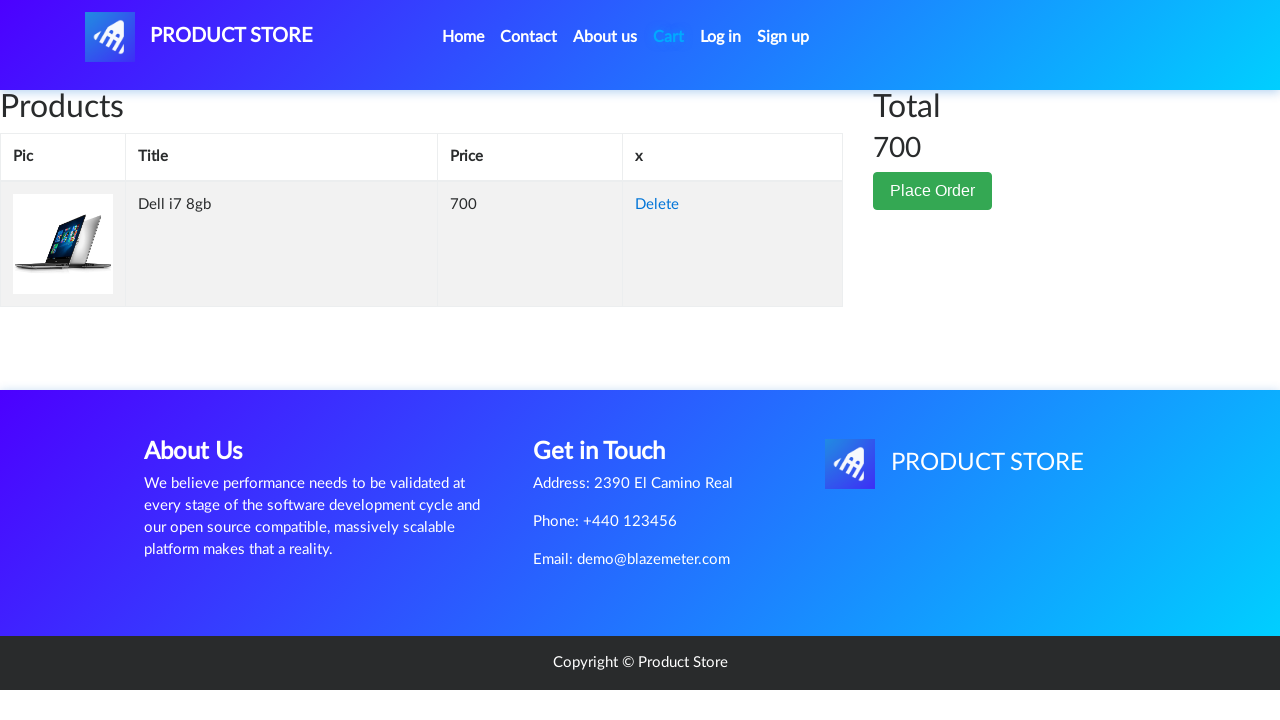

Clicked Place Order button at (933, 191) on button:has-text('Place Order')
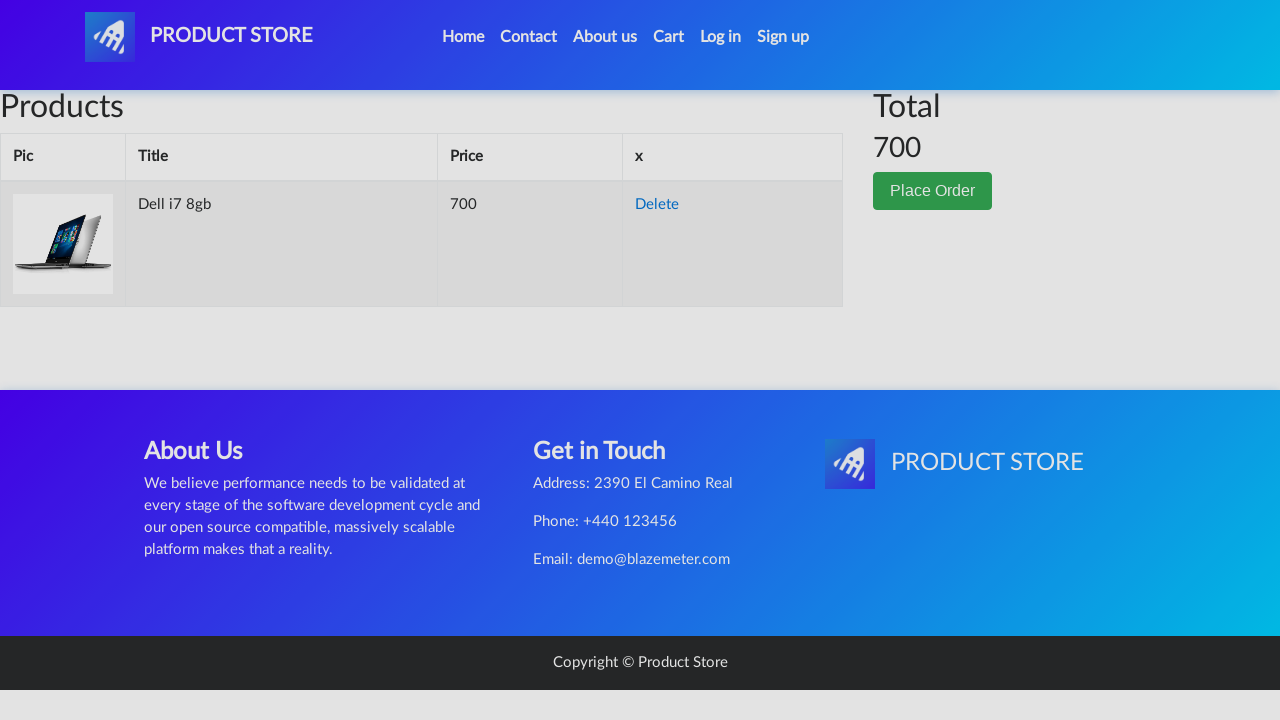

Waited 1 second for order form to appear
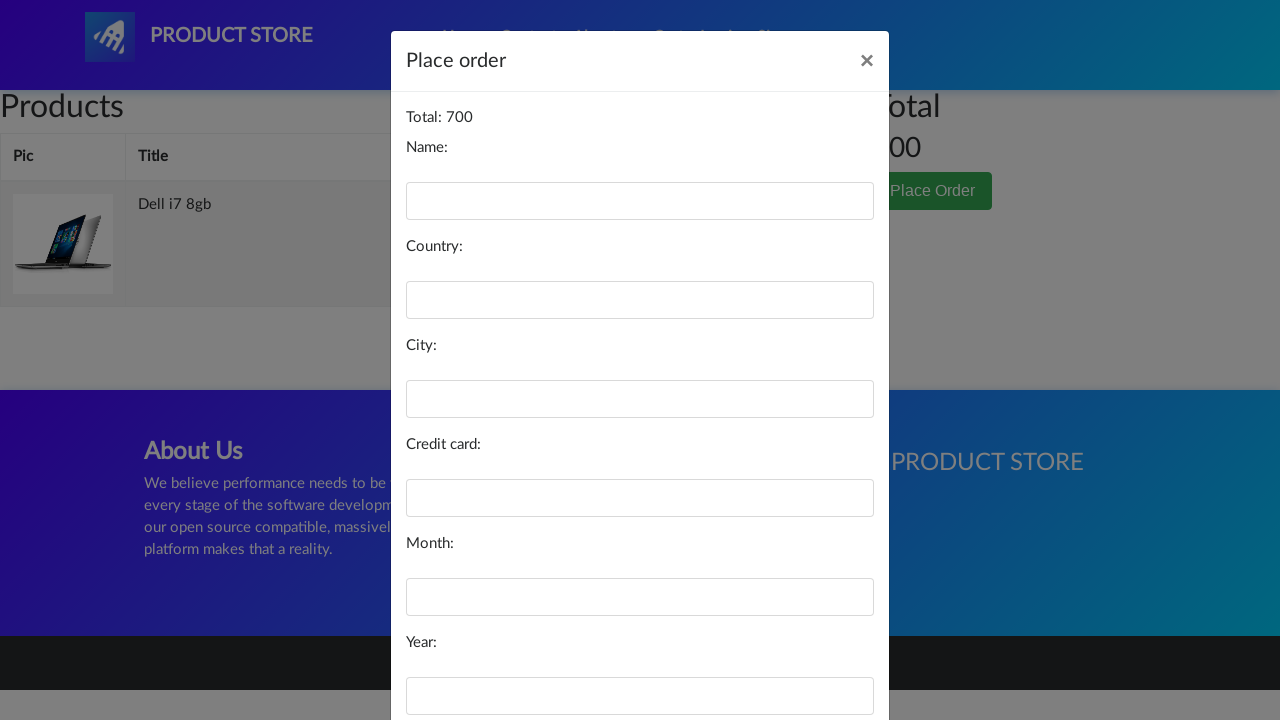

Filled in name field with 'JohnSmith87' on #name
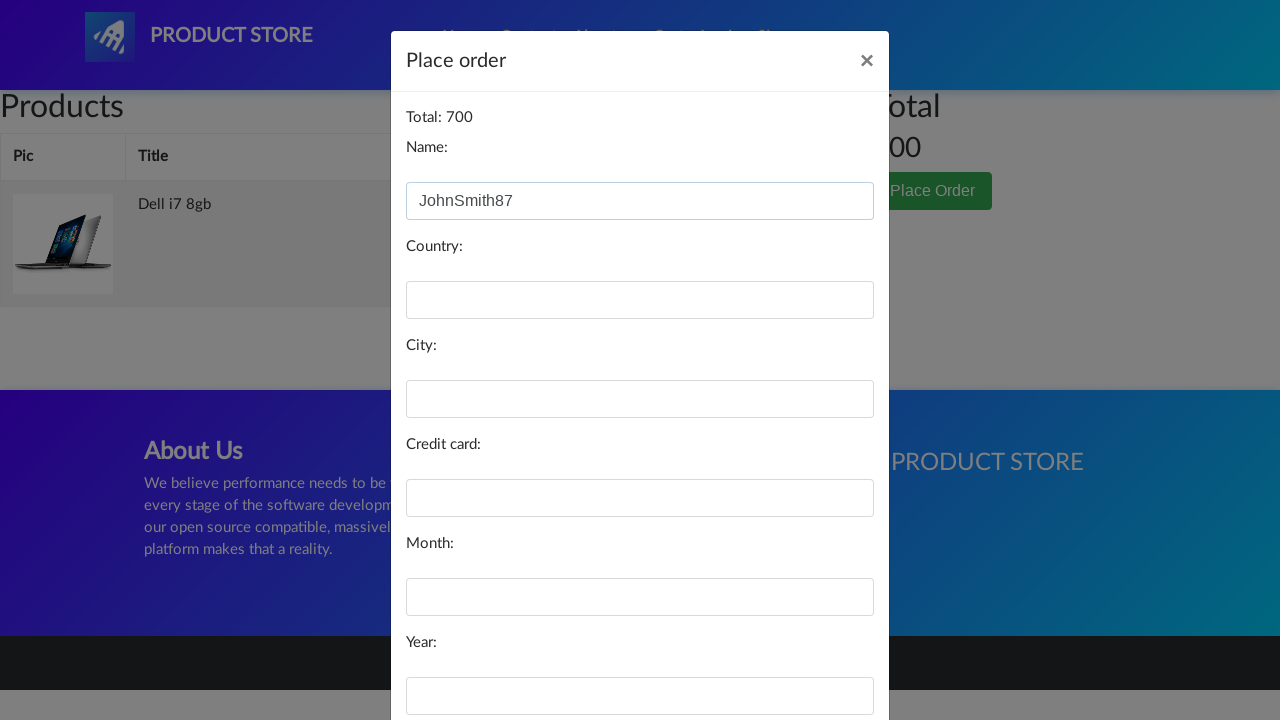

Filled in country field with 'Germany' on #country
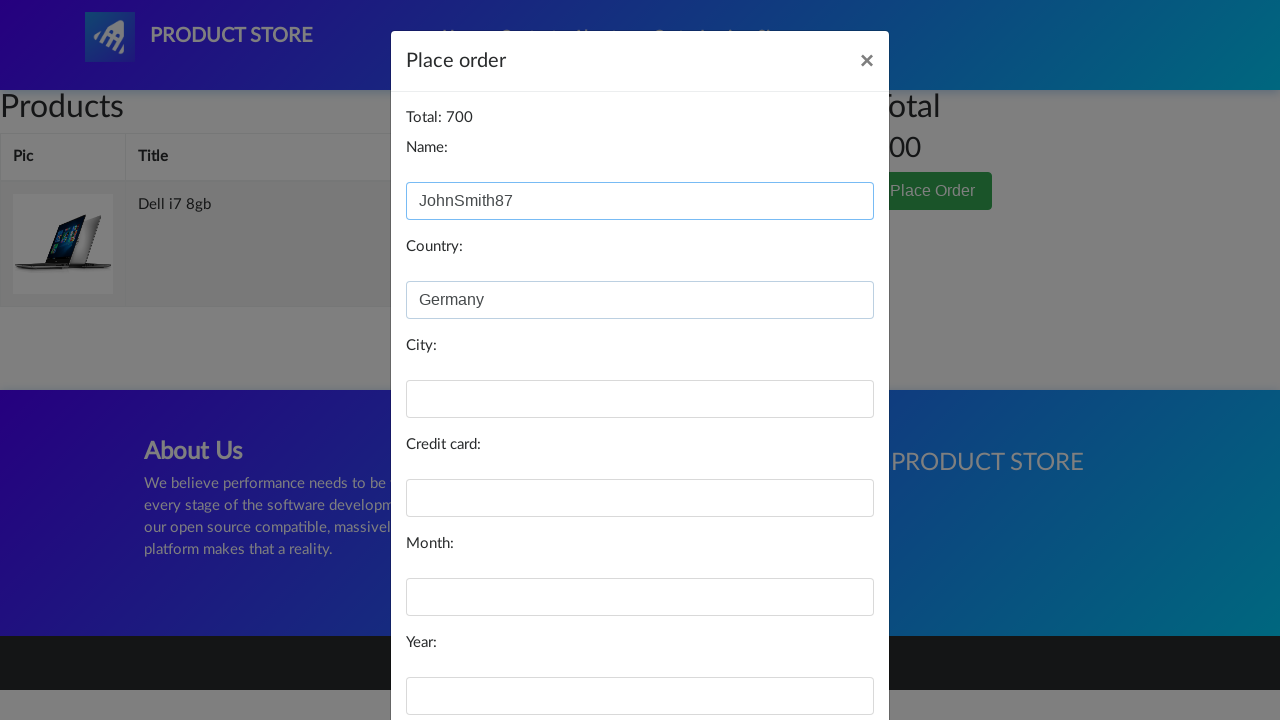

Filled in city field with 'Berlin' on #city
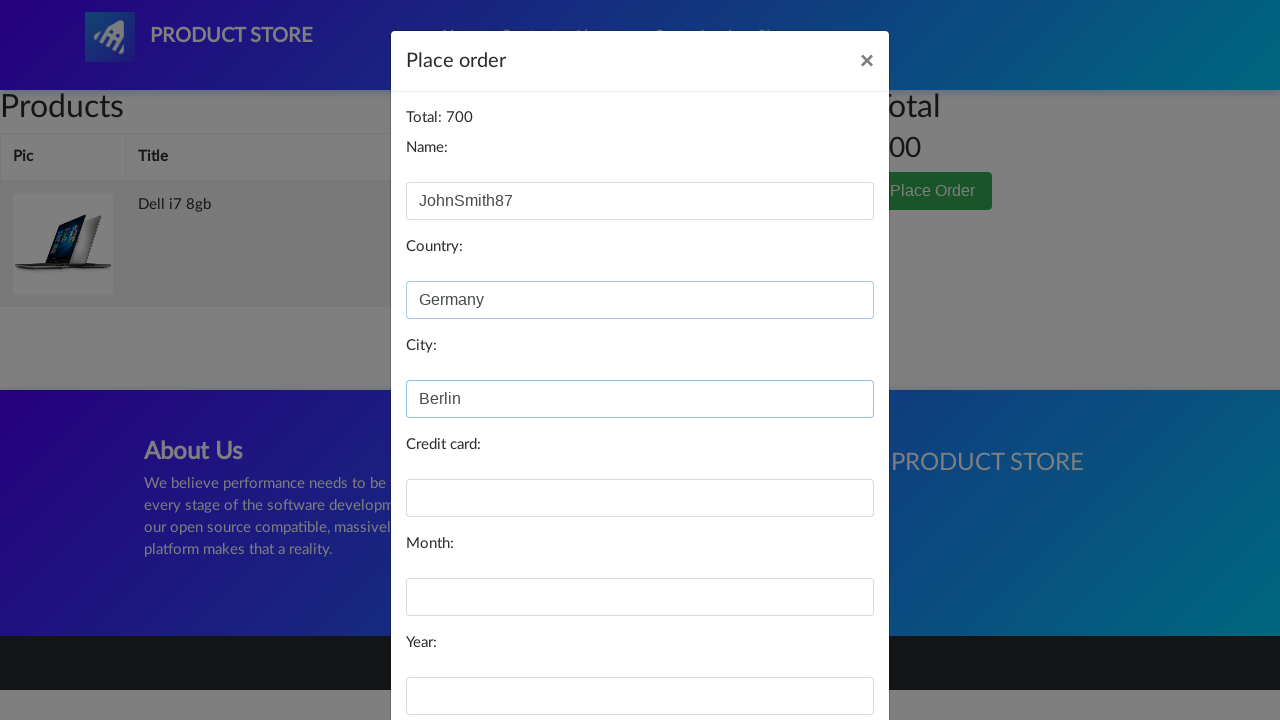

Filled in card field with payment card number on #card
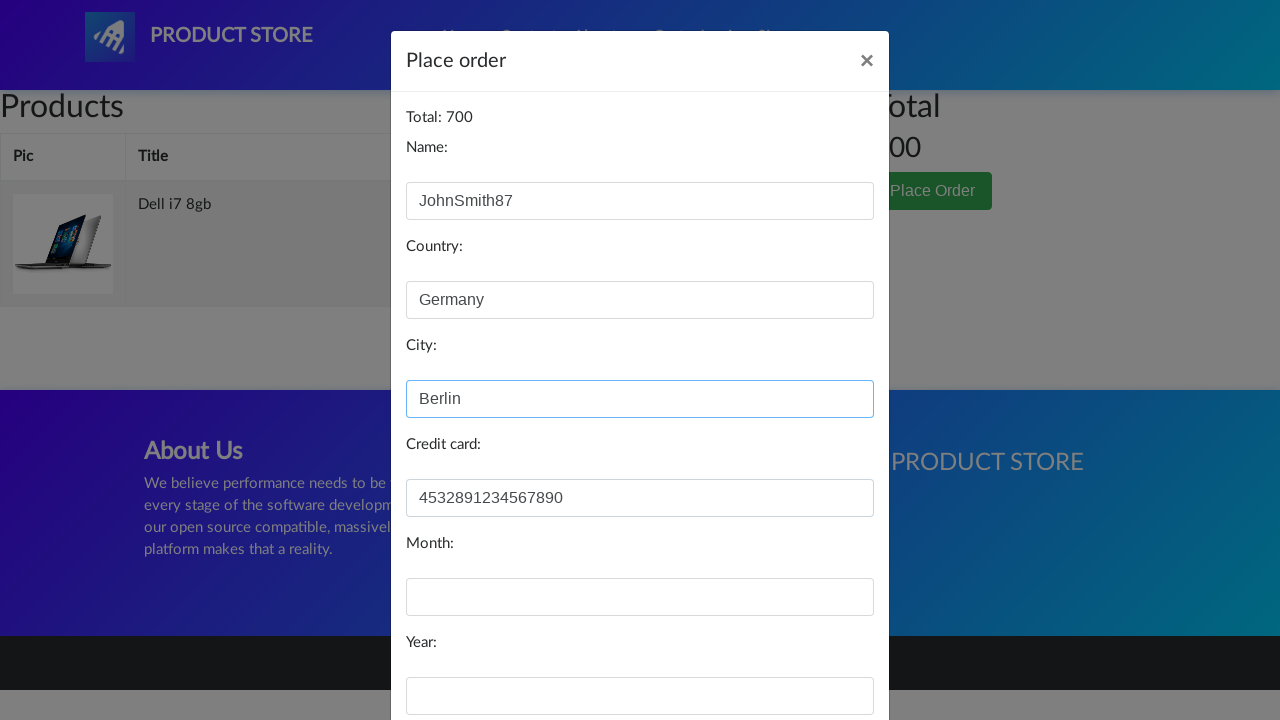

Filled in month field with 'March' on #month
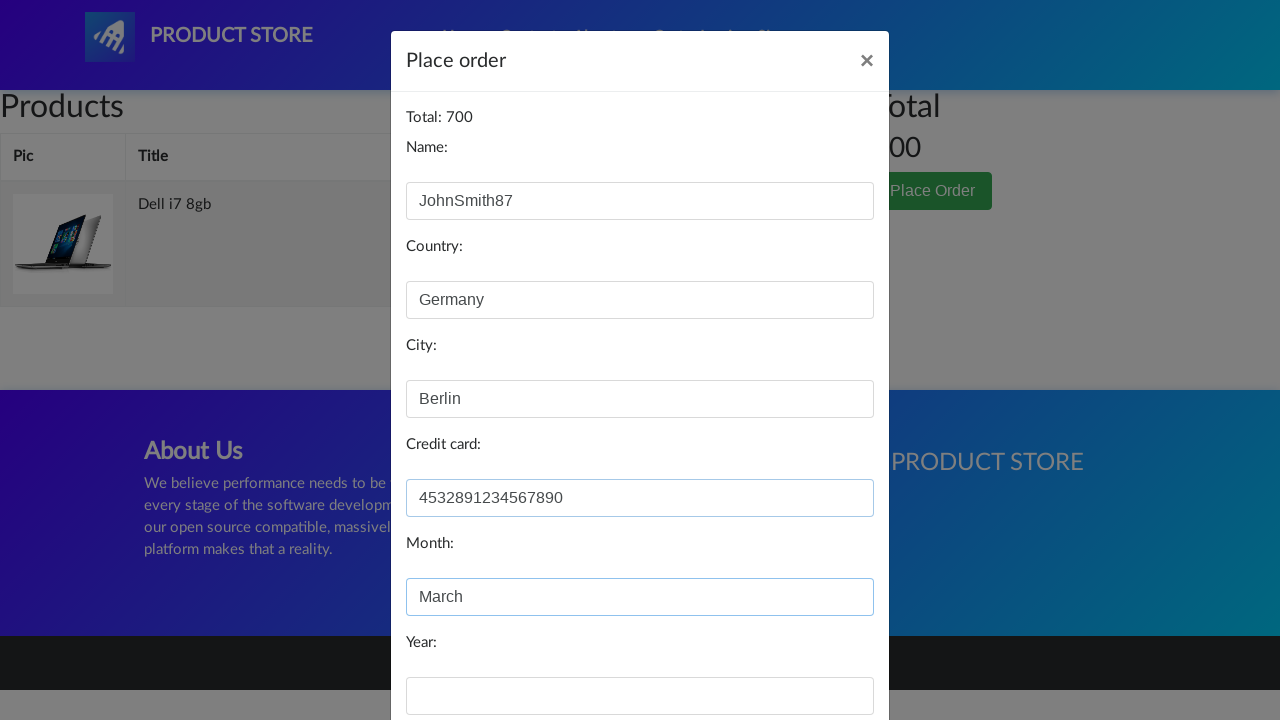

Filled in year field with '2025' on #year
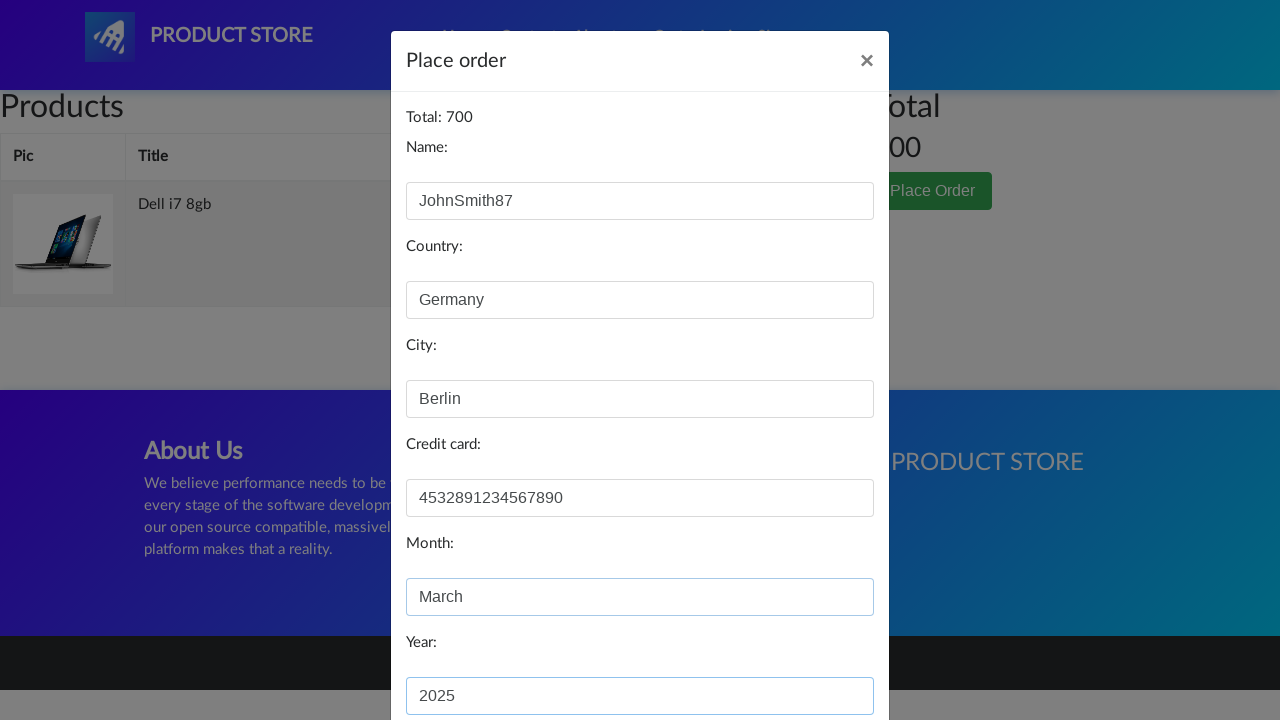

Clicked Purchase button to complete the order at (823, 655) on button:has-text('Purchase')
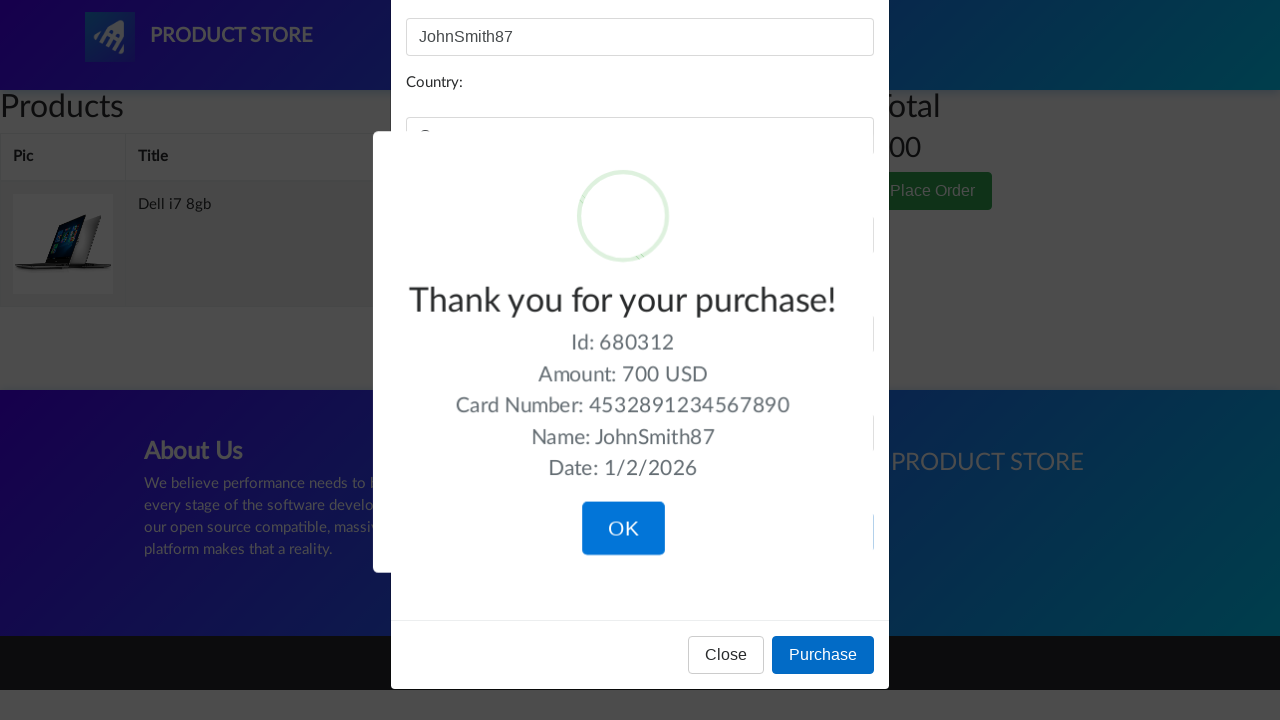

Waited 3 seconds for order confirmation
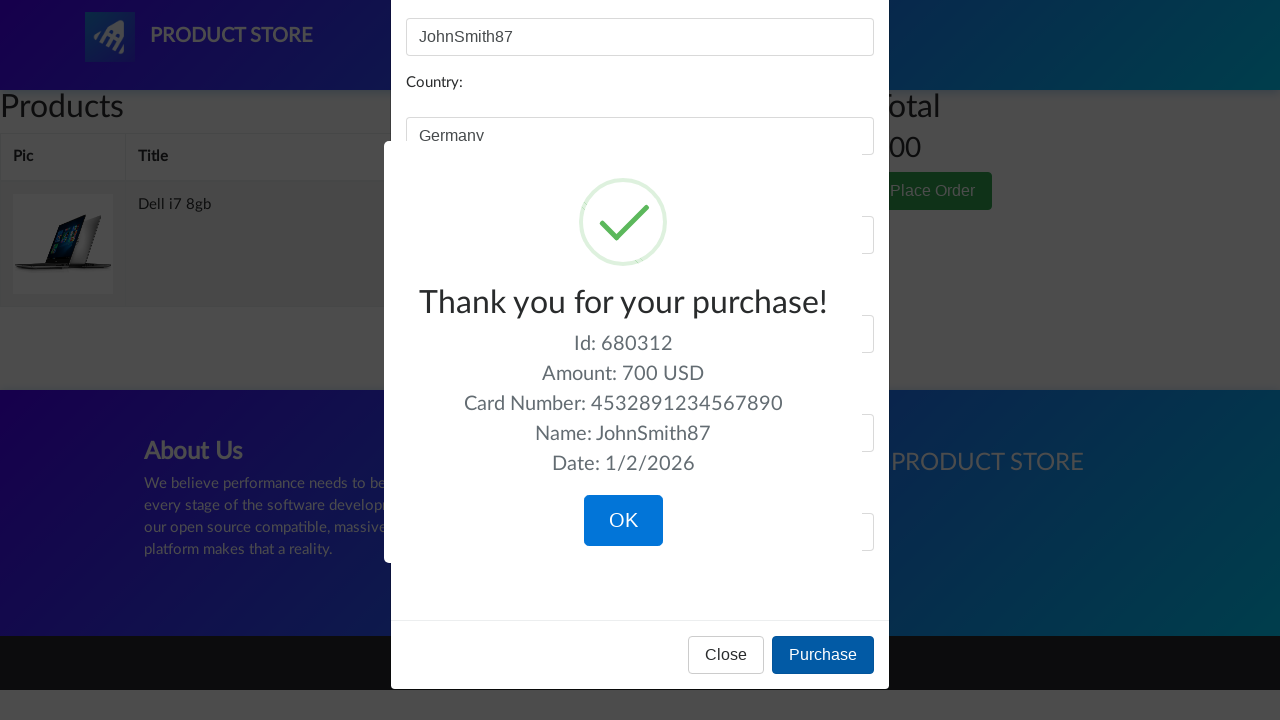

Clicked OK button to close order confirmation dialog at (623, 521) on button:has-text('OK')
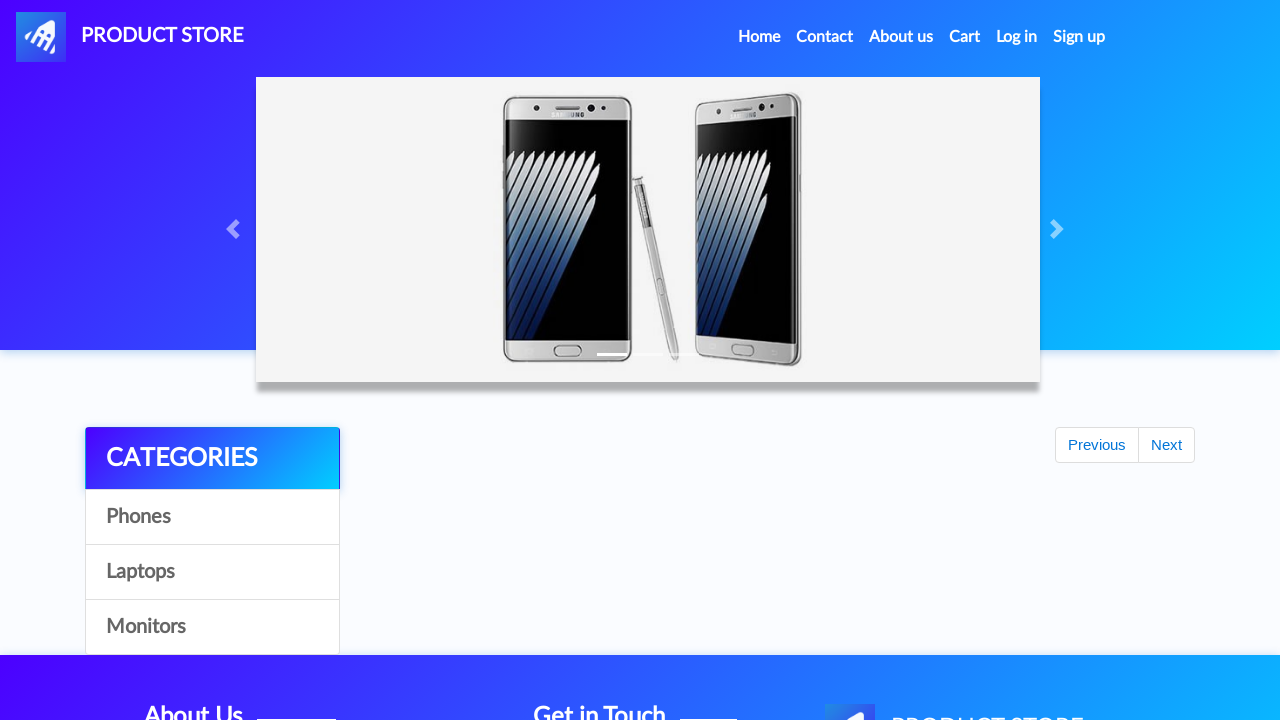

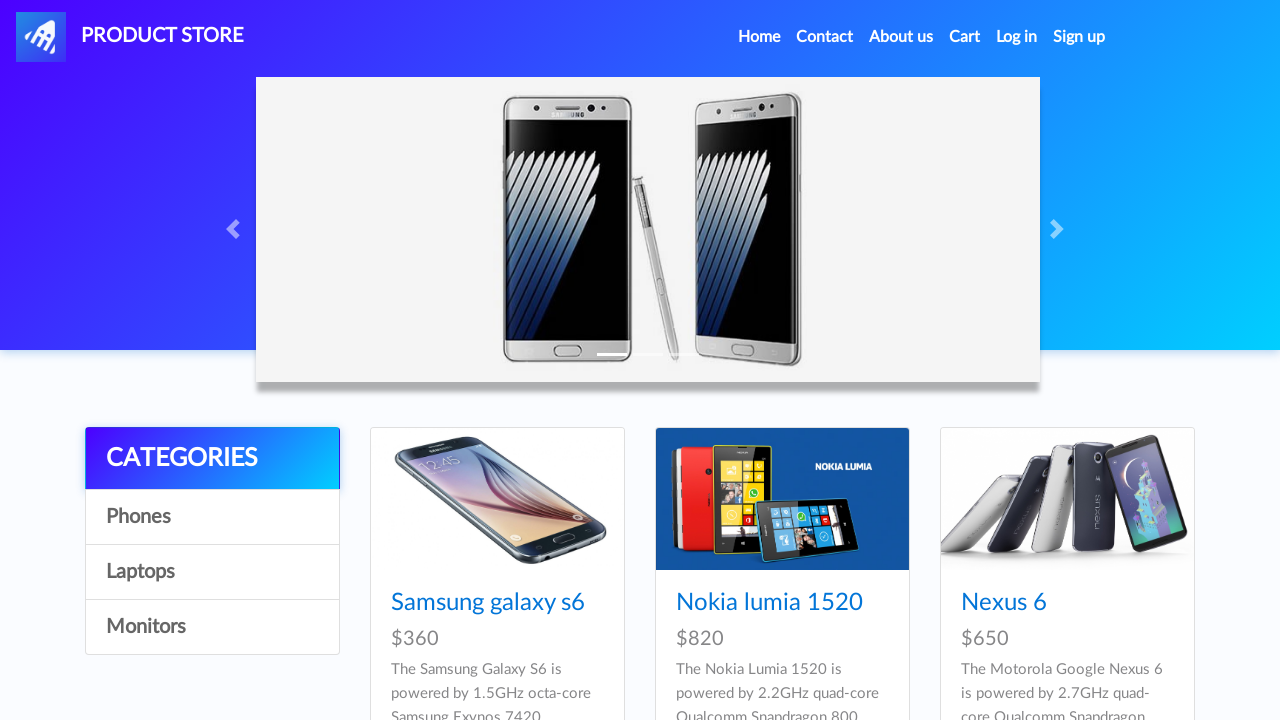